Navigates to a dashboard page and performs horizontal scrolling to the right

Starting URL: https://dashboards.handmadeinteractive.com/jasonlove

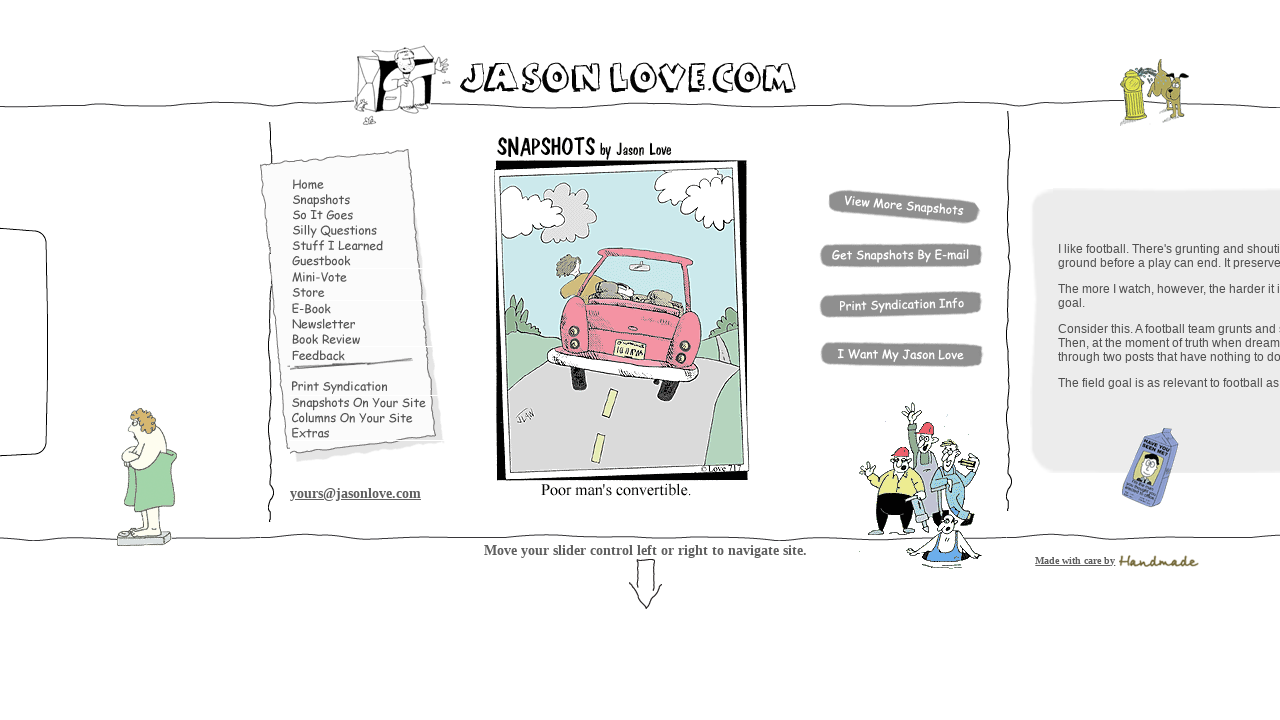

Navigated to dashboard page at https://dashboards.handmadeinteractive.com/jasonlove
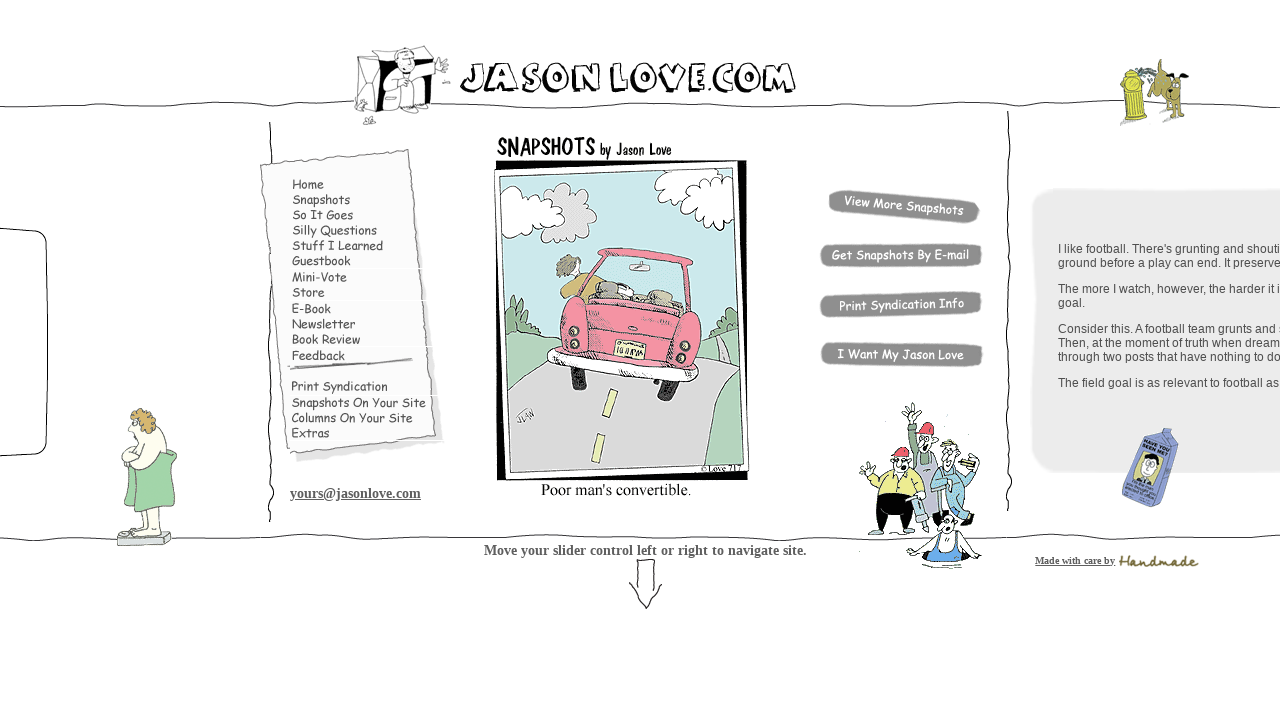

Scrolled horizontally to the right by 500 pixels
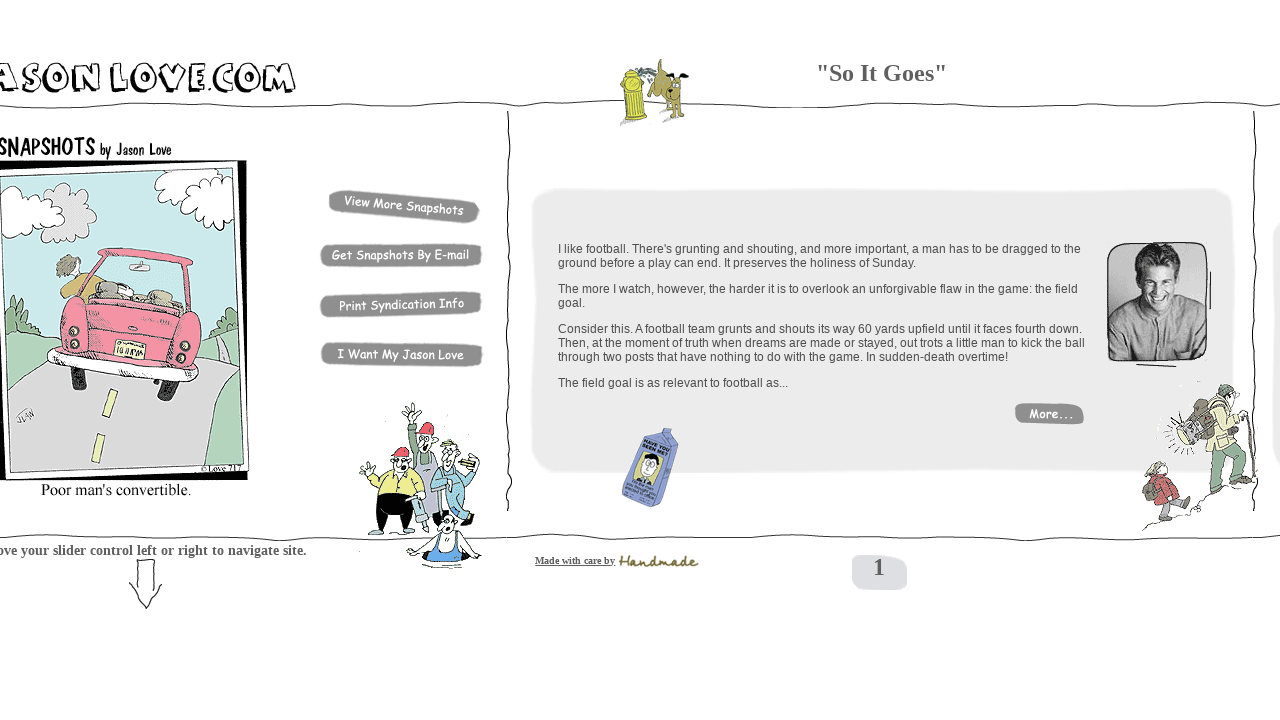

Waited 2 seconds to observe the scroll effect
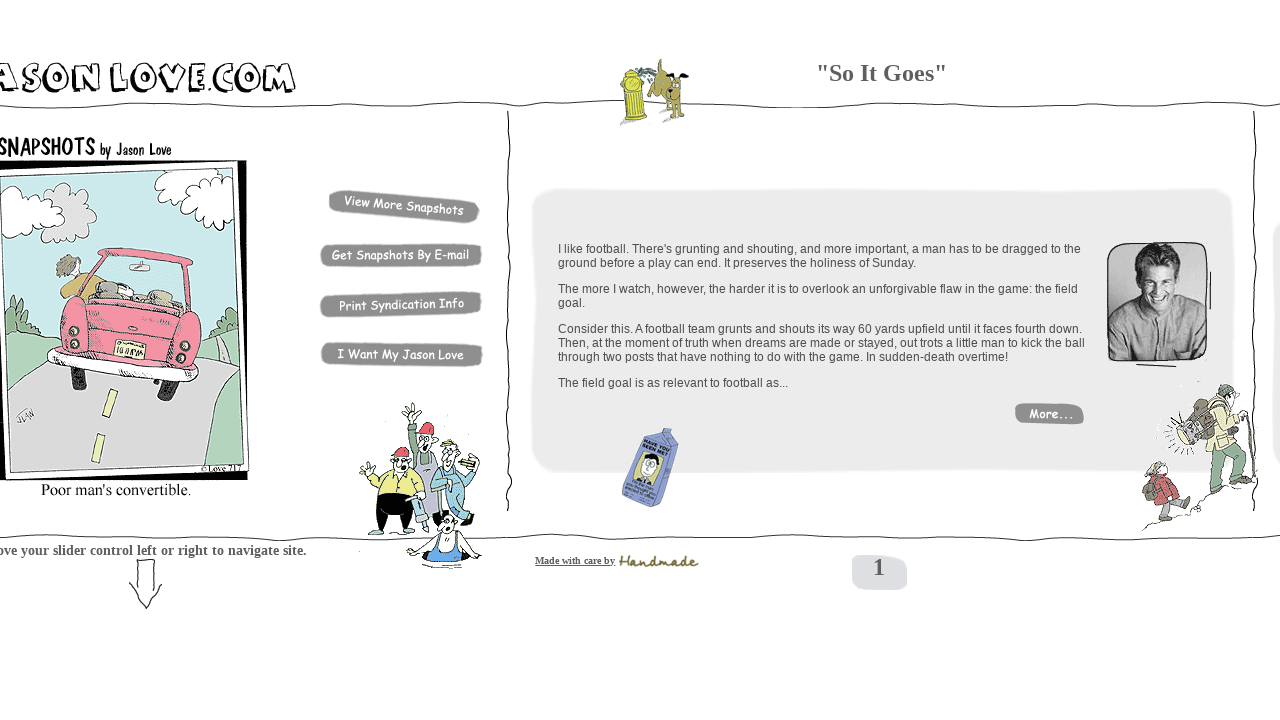

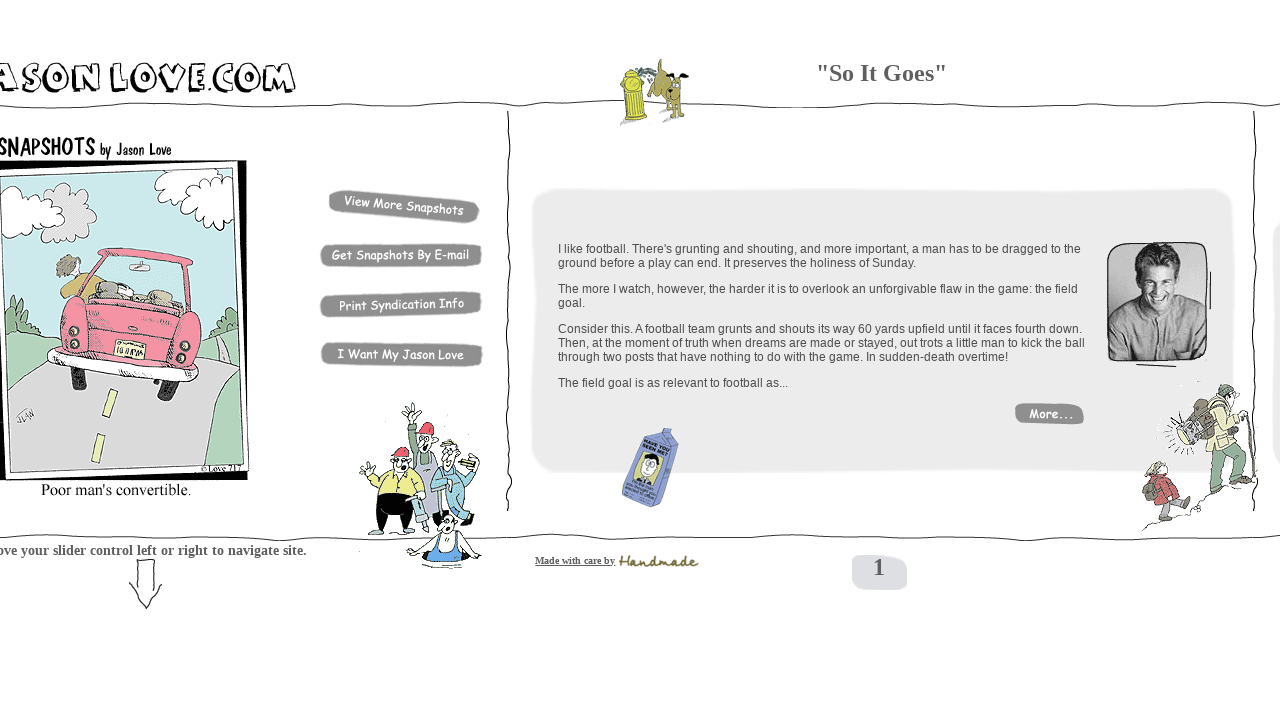